Types a password in the password field and clicks the show password button to reveal it

Starting URL: https://b2c.passport.rt.ru/

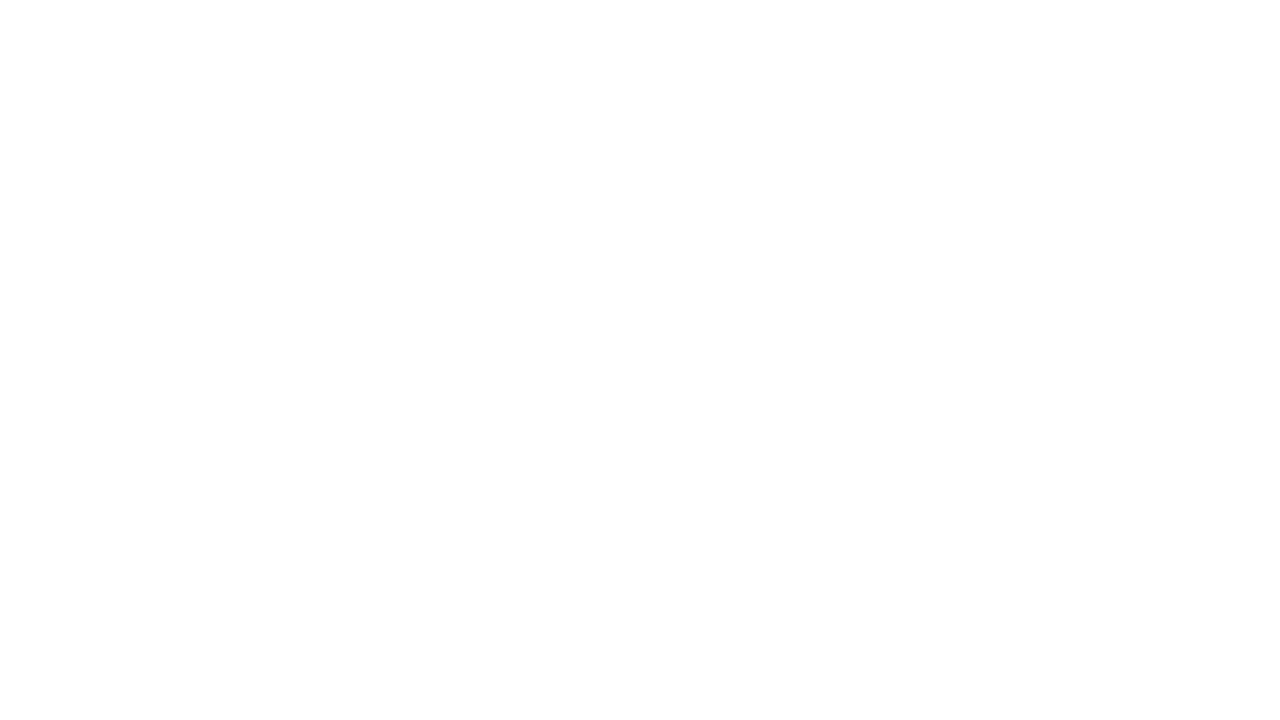

Typed 'qwerty' in password field on #password
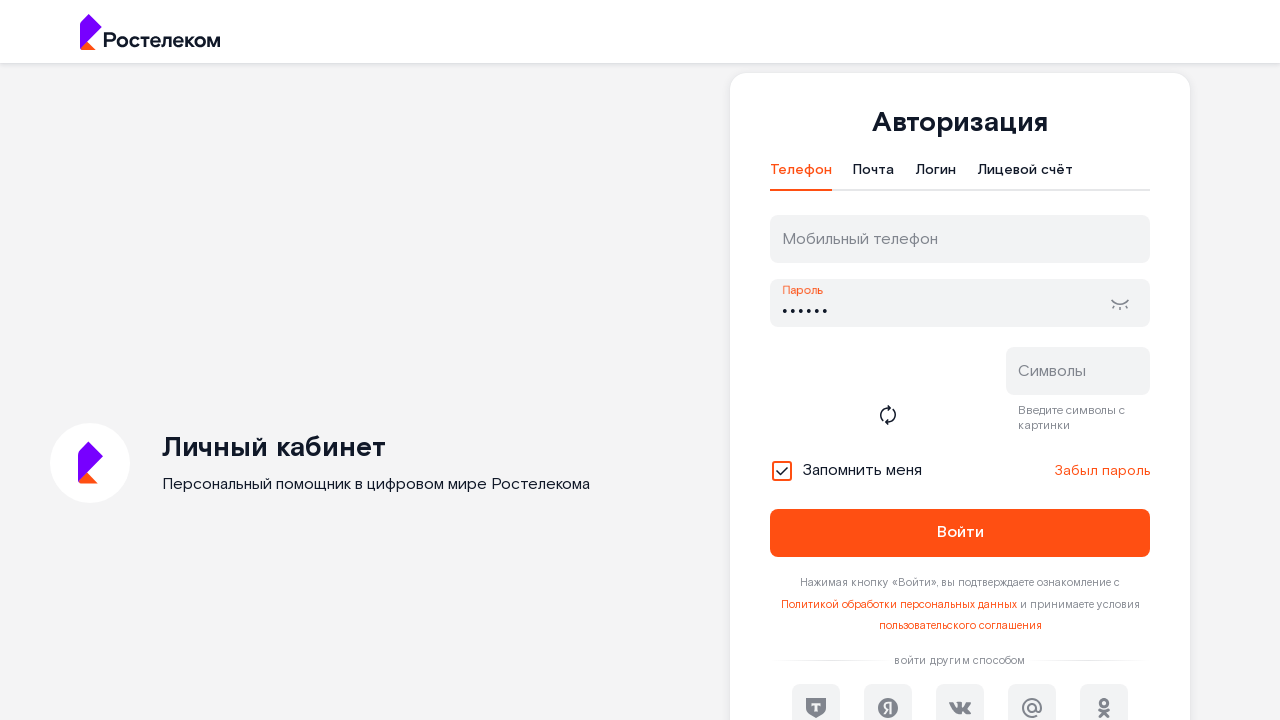

Clicked show password button to reveal password at (1120, 303) on #page-right > div > div > div > form > div.rt-input-container > div > div.rt-inp
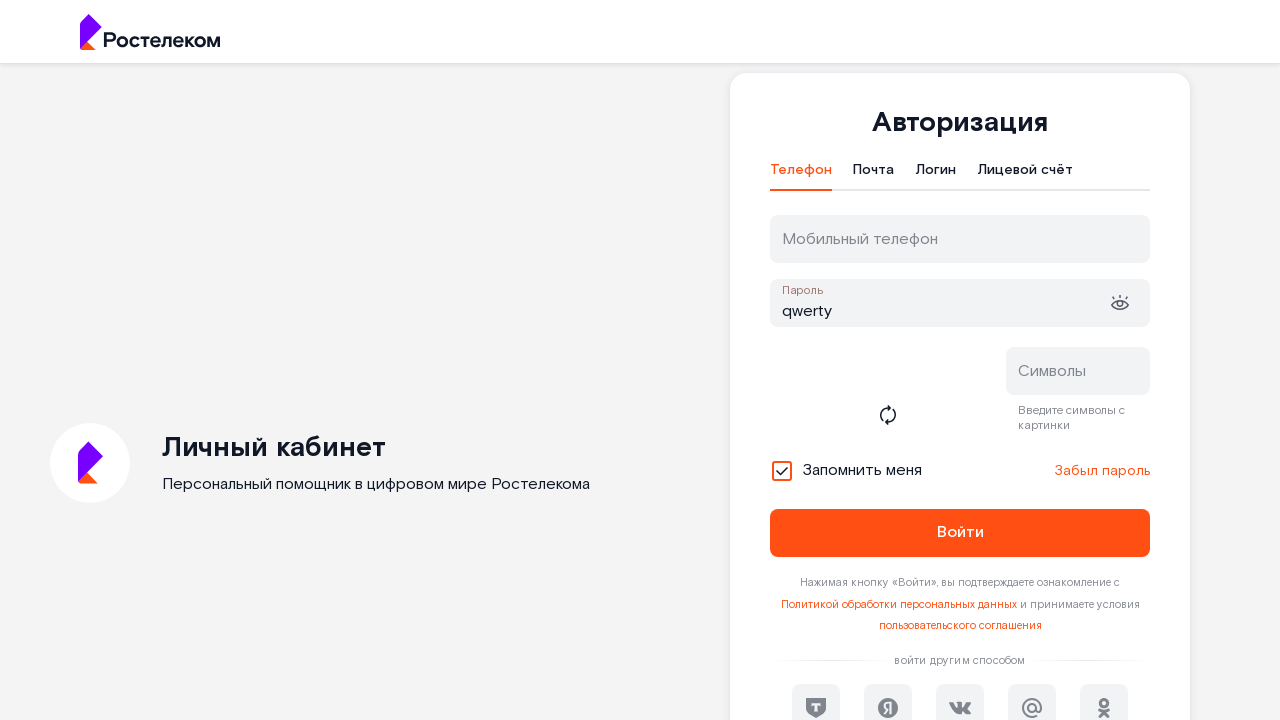

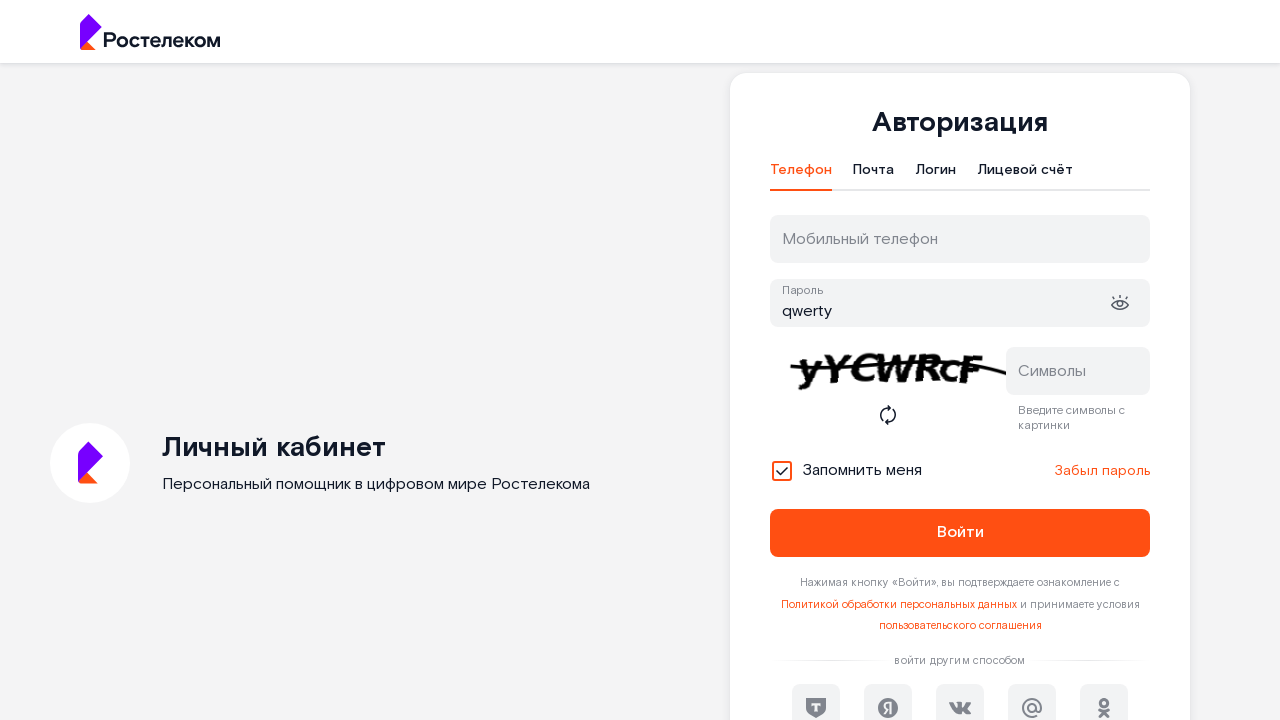